Tests date picker functionality by clearing the existing date and entering today's date

Starting URL: https://demoqa.com/date-picker

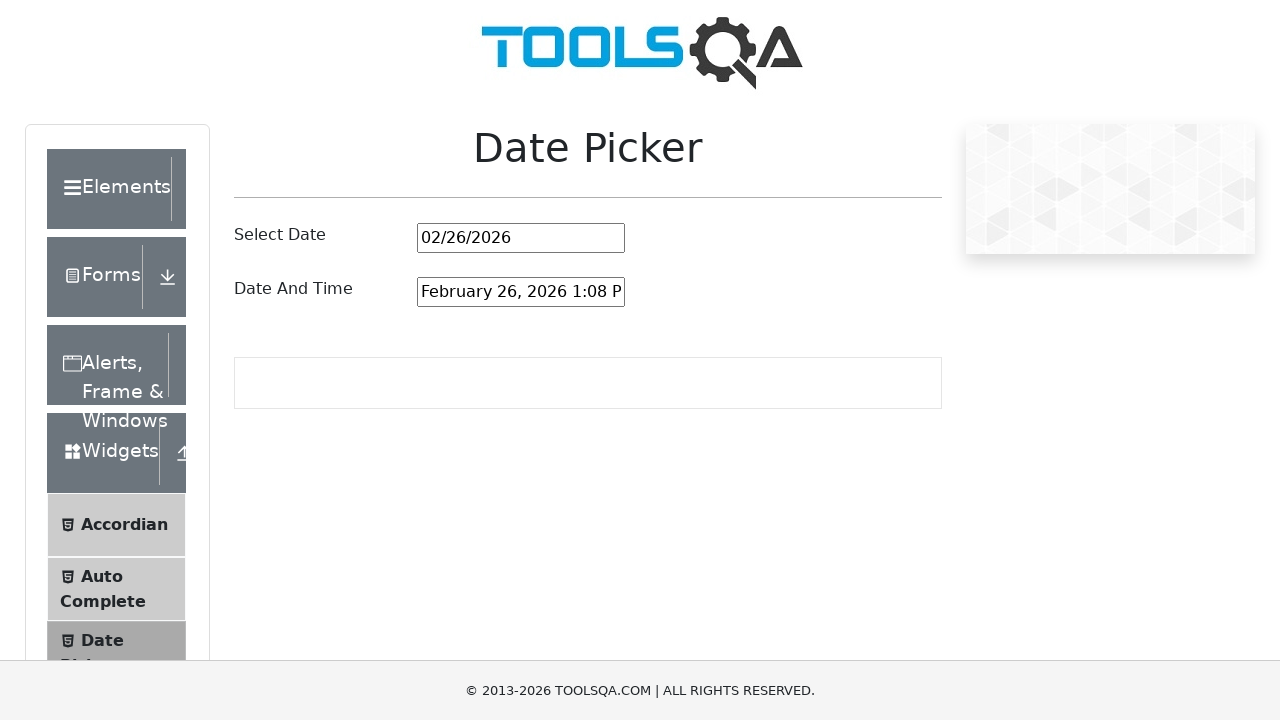

Located the date picker input field
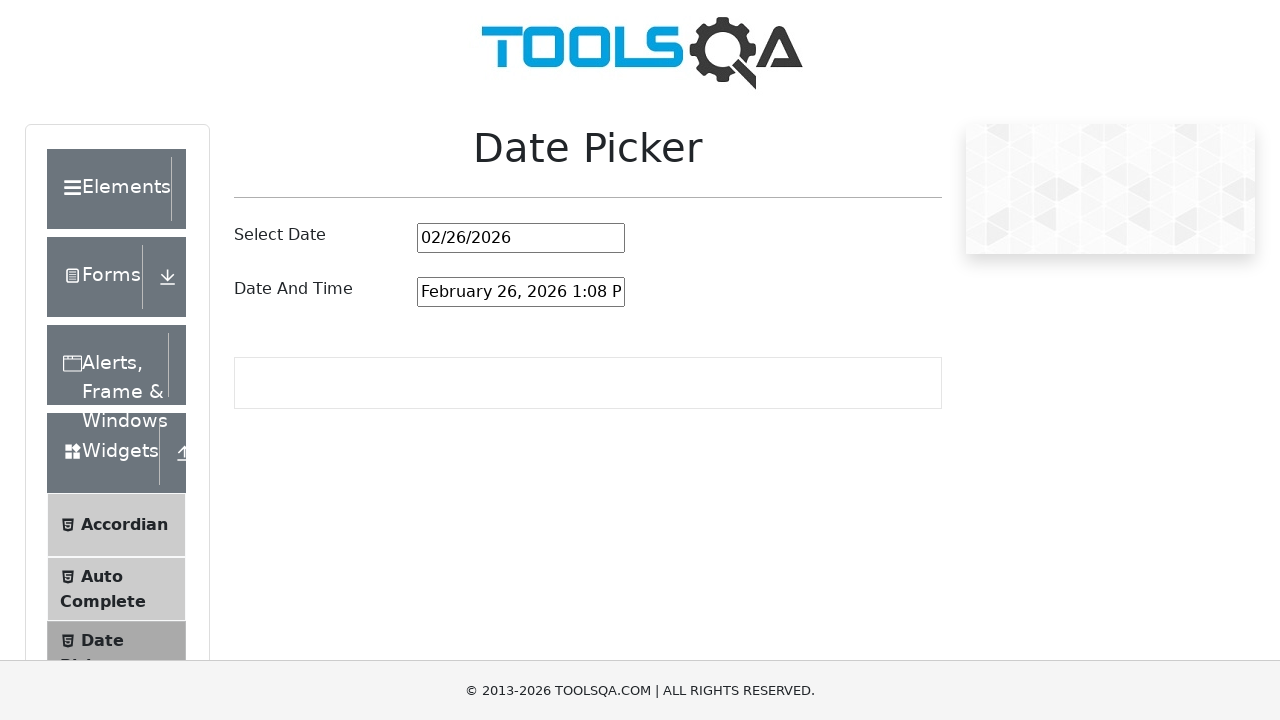

Clicked on the date picker input field at (521, 238) on #datePickerMonthYearInput
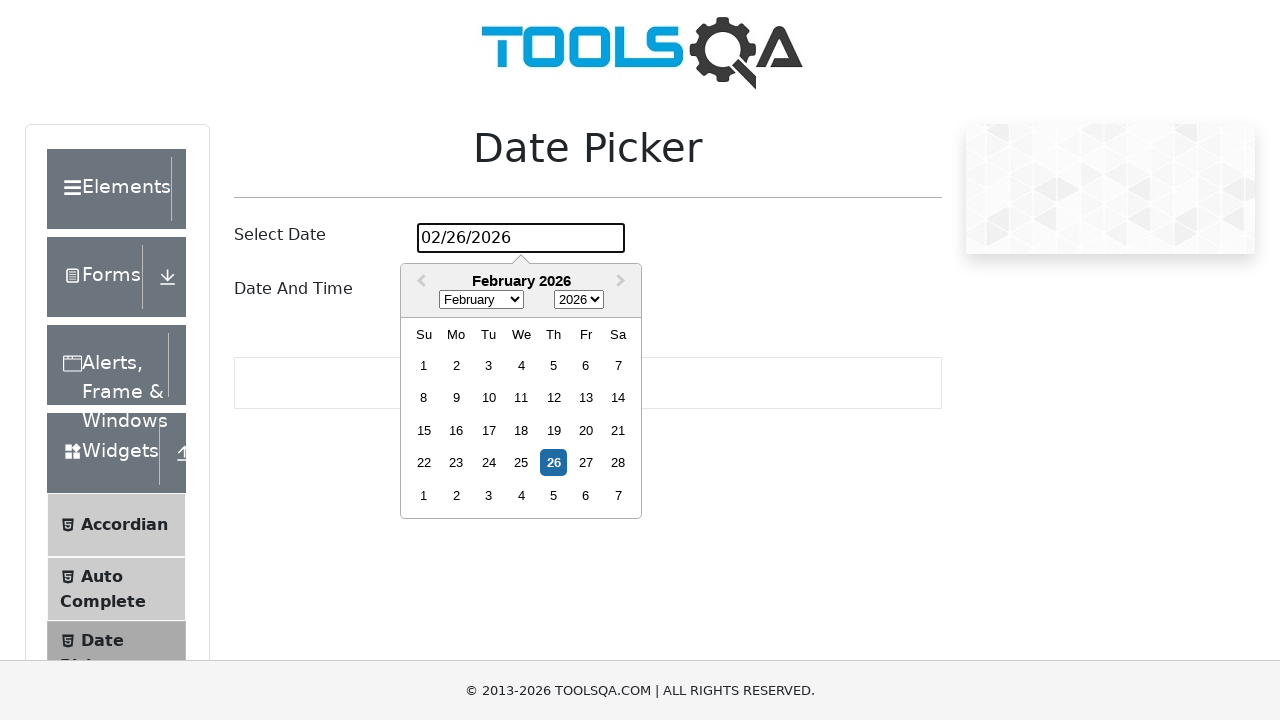

Selected all text in the date input field
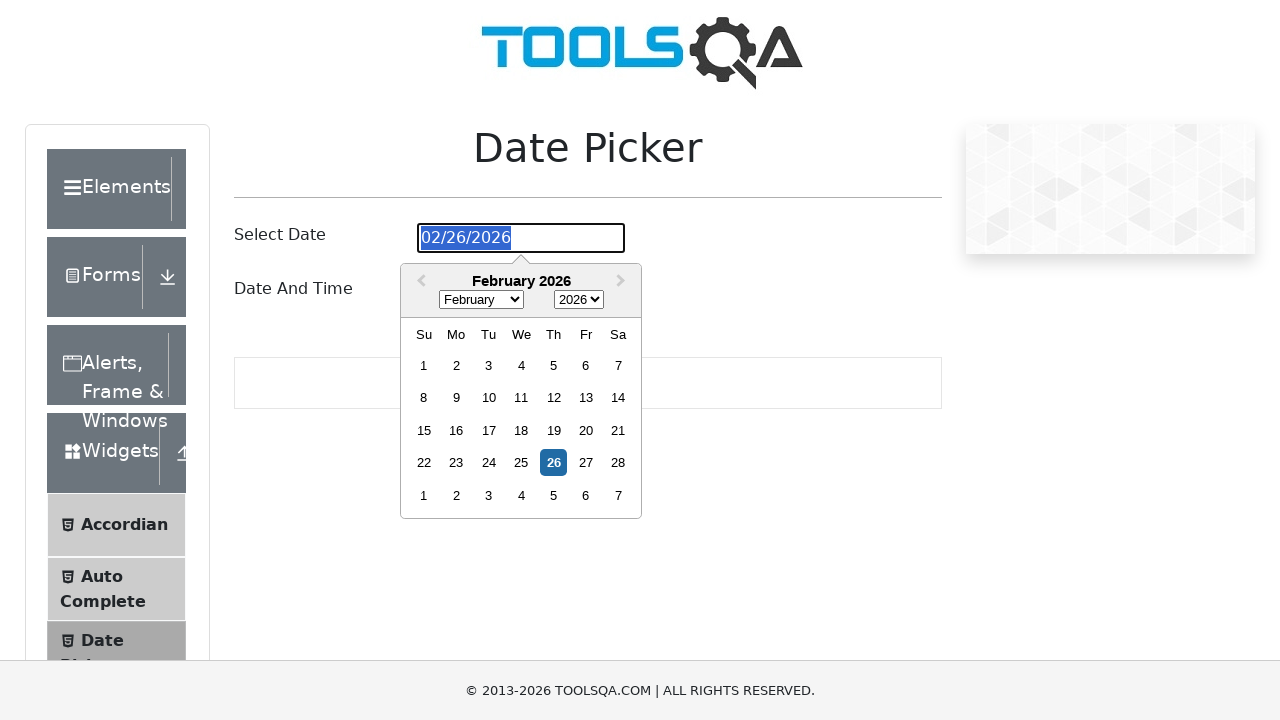

Cleared the existing date from the input field
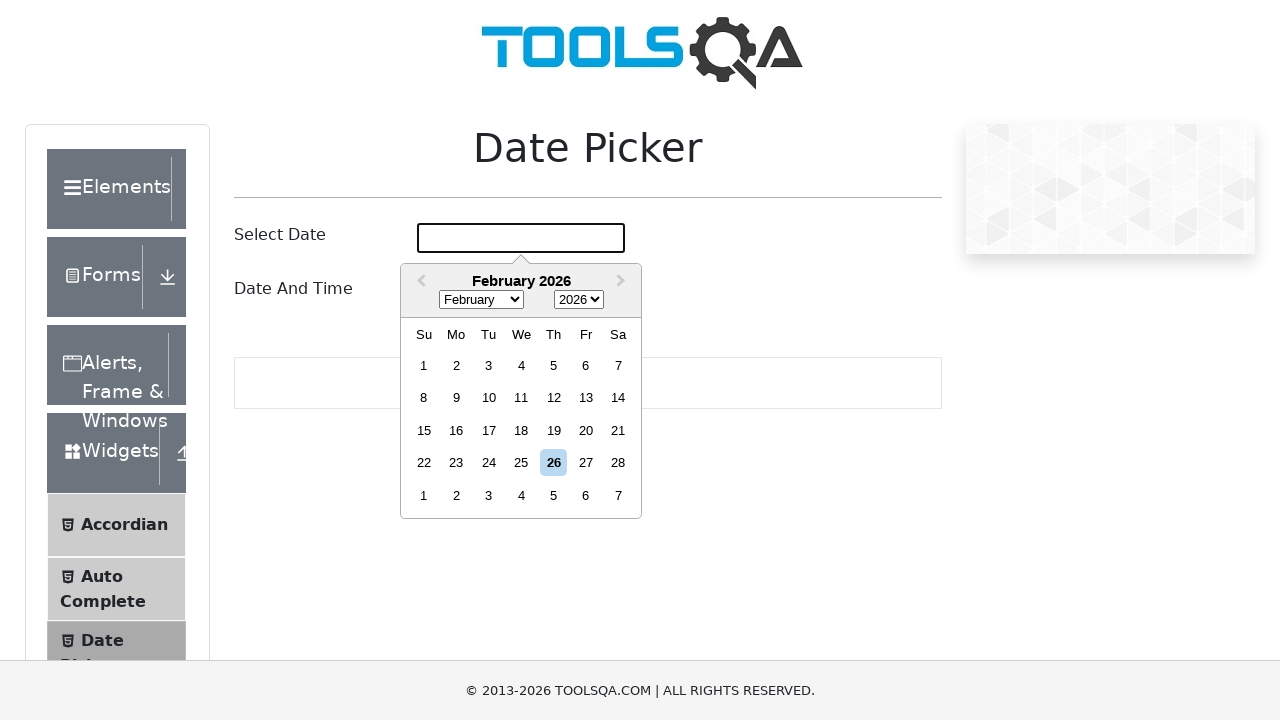

Entered today's date (02/26/2026) into the date picker field on #datePickerMonthYearInput
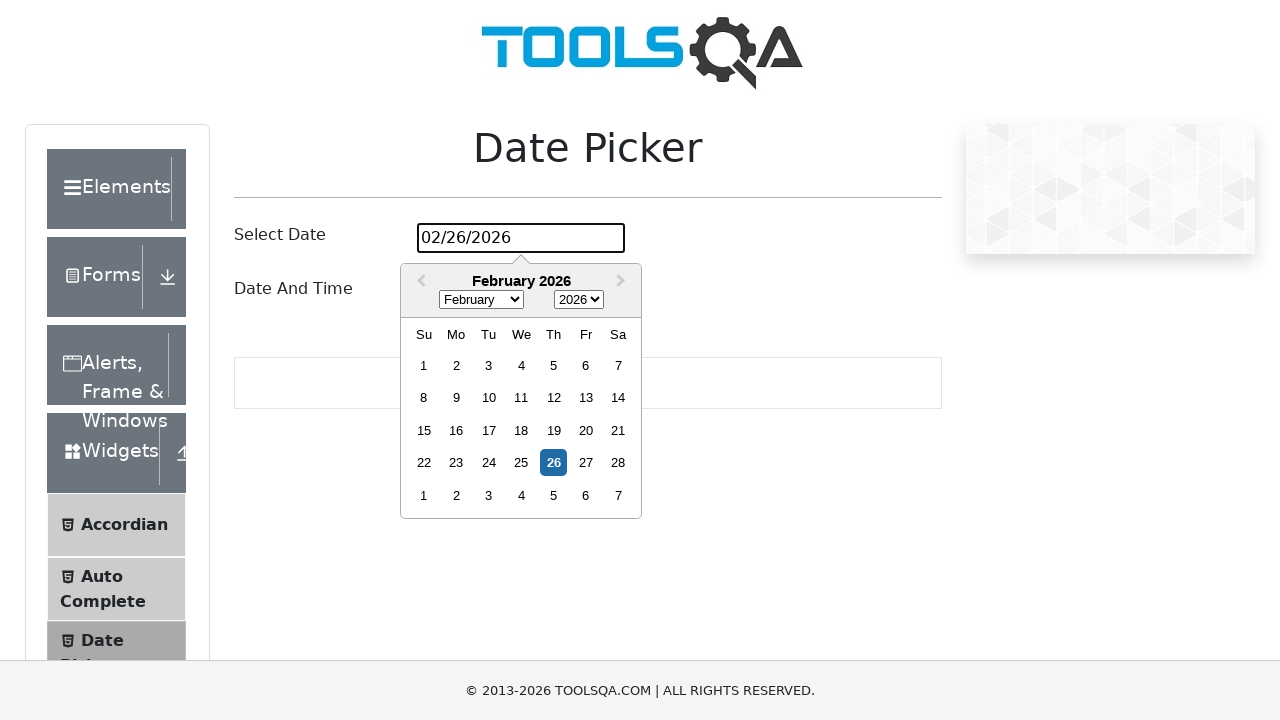

Pressed Enter to confirm the date entry
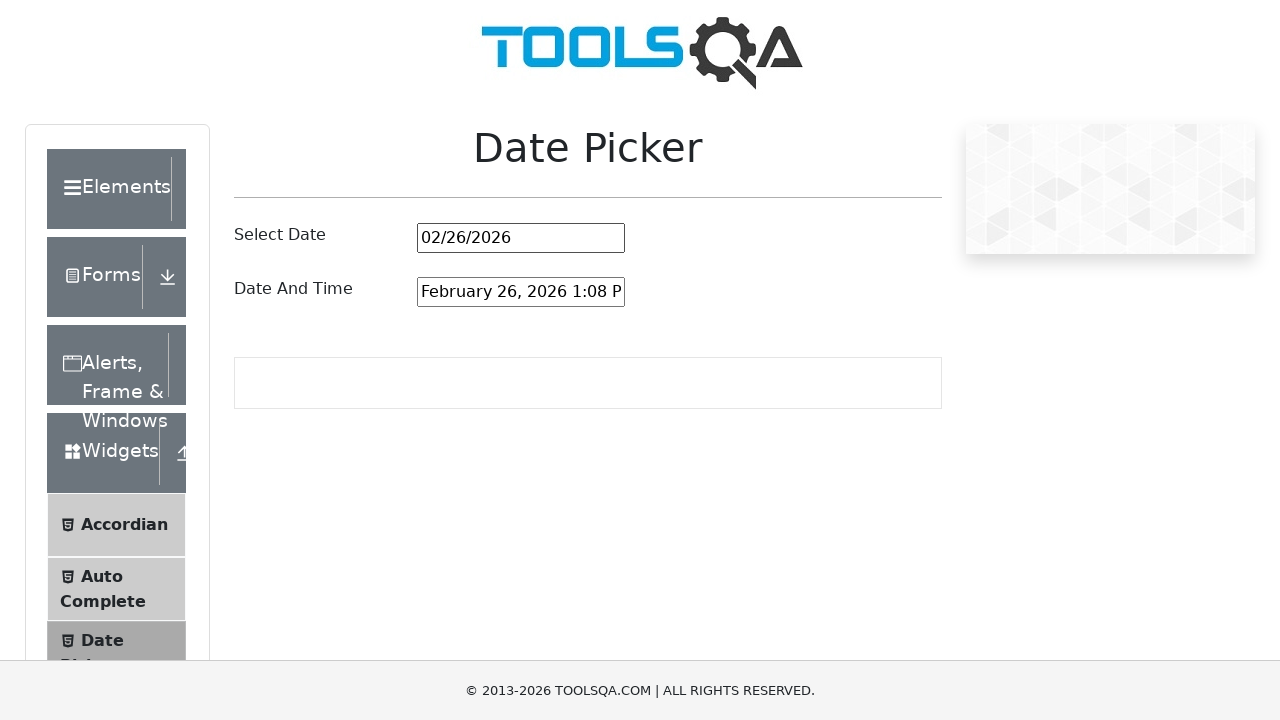

Waited for date picker to update
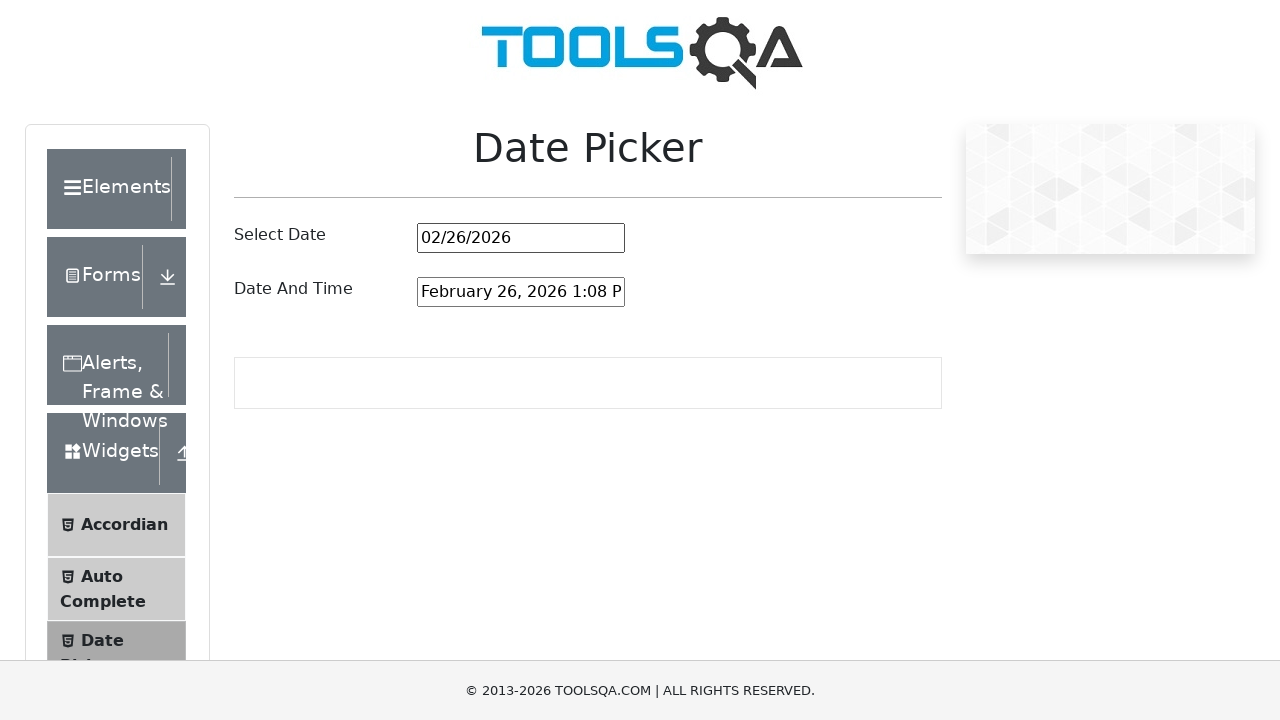

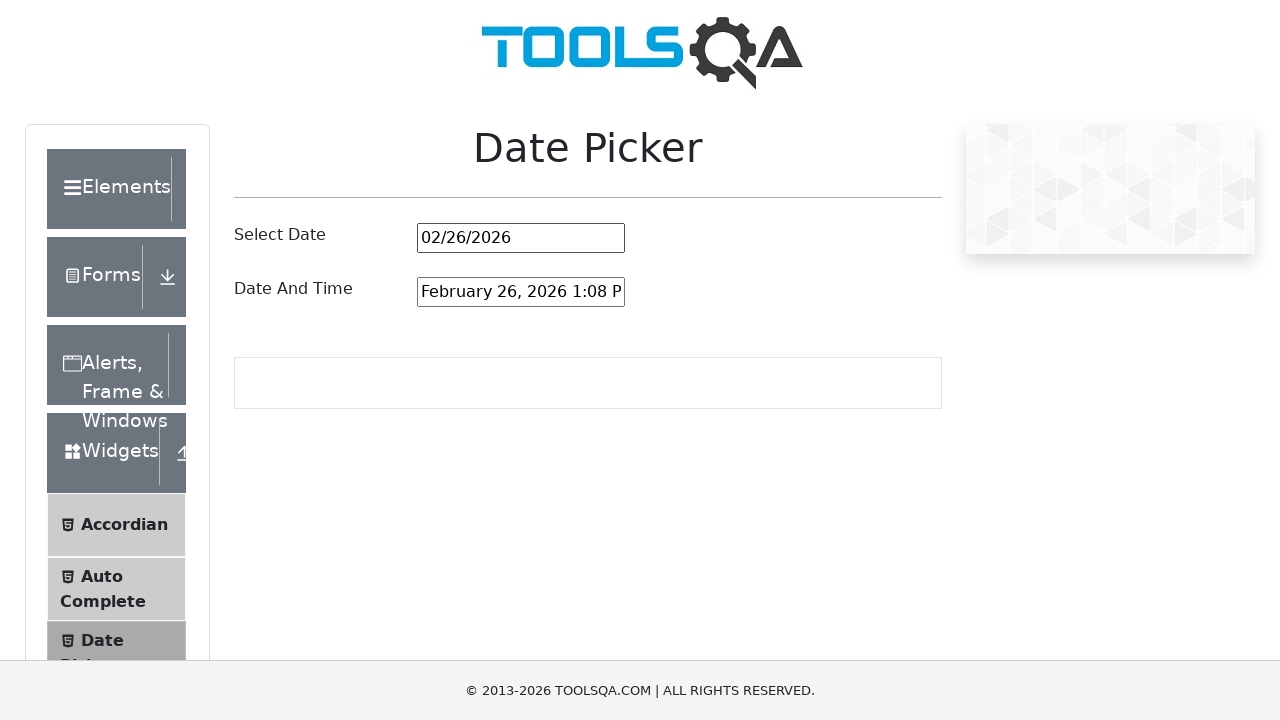